Tests browser window handling by clicking a Twitter link on a page and verifying that a new window/tab opens

Starting URL: https://opensource-demo.orangehrmlive.com/web/index.php/auth/login

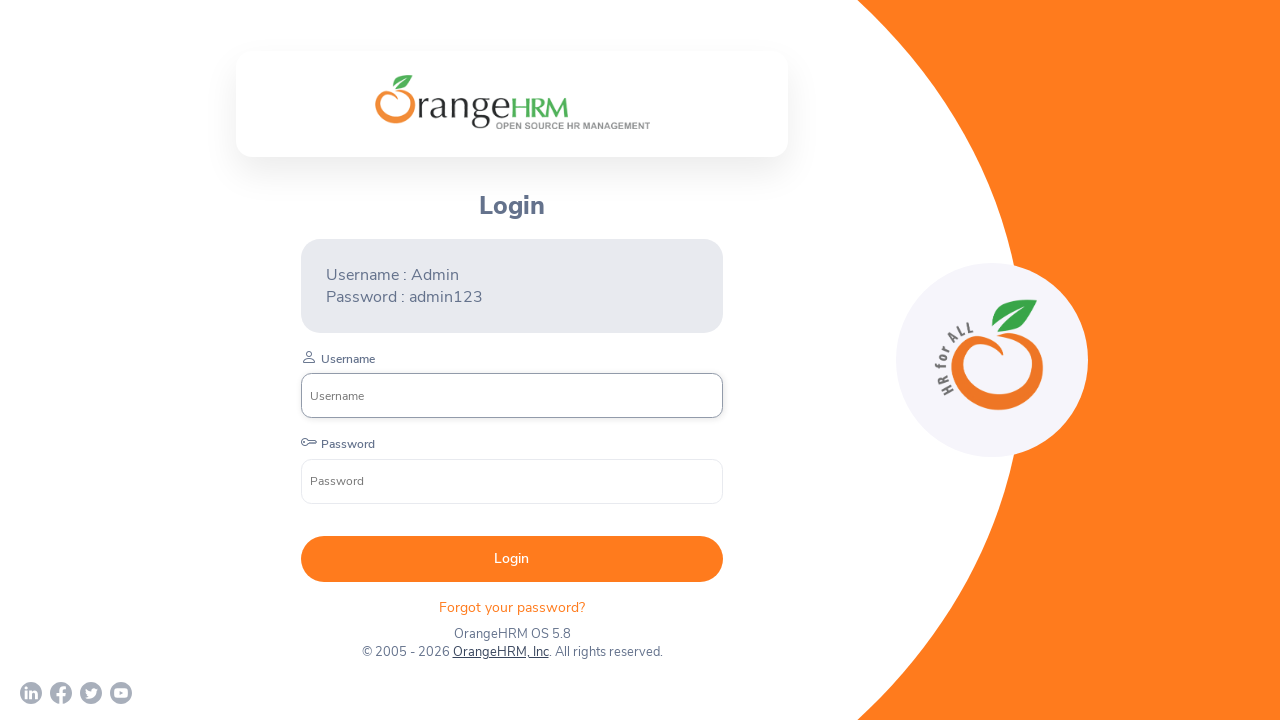

Waited for page to load (networkidle state)
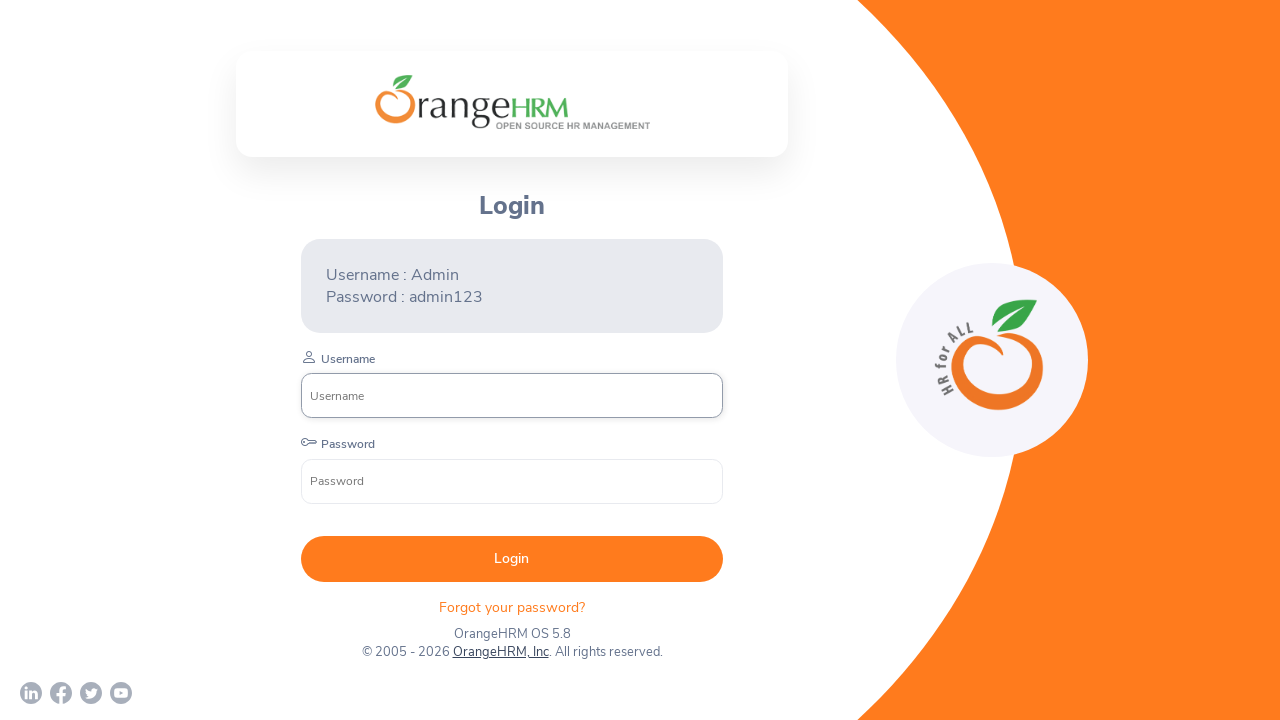

Clicked Twitter link to open new window at (91, 693) on a[href*='twitter']
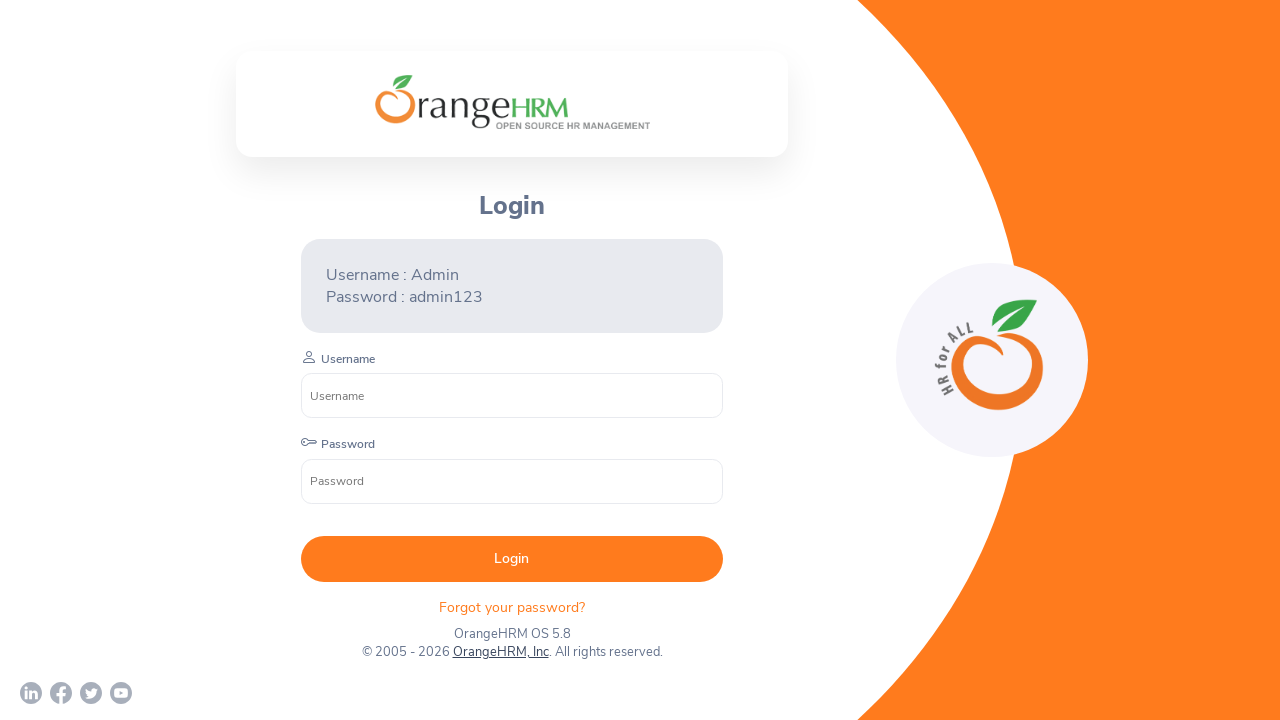

Captured new page/window that opened
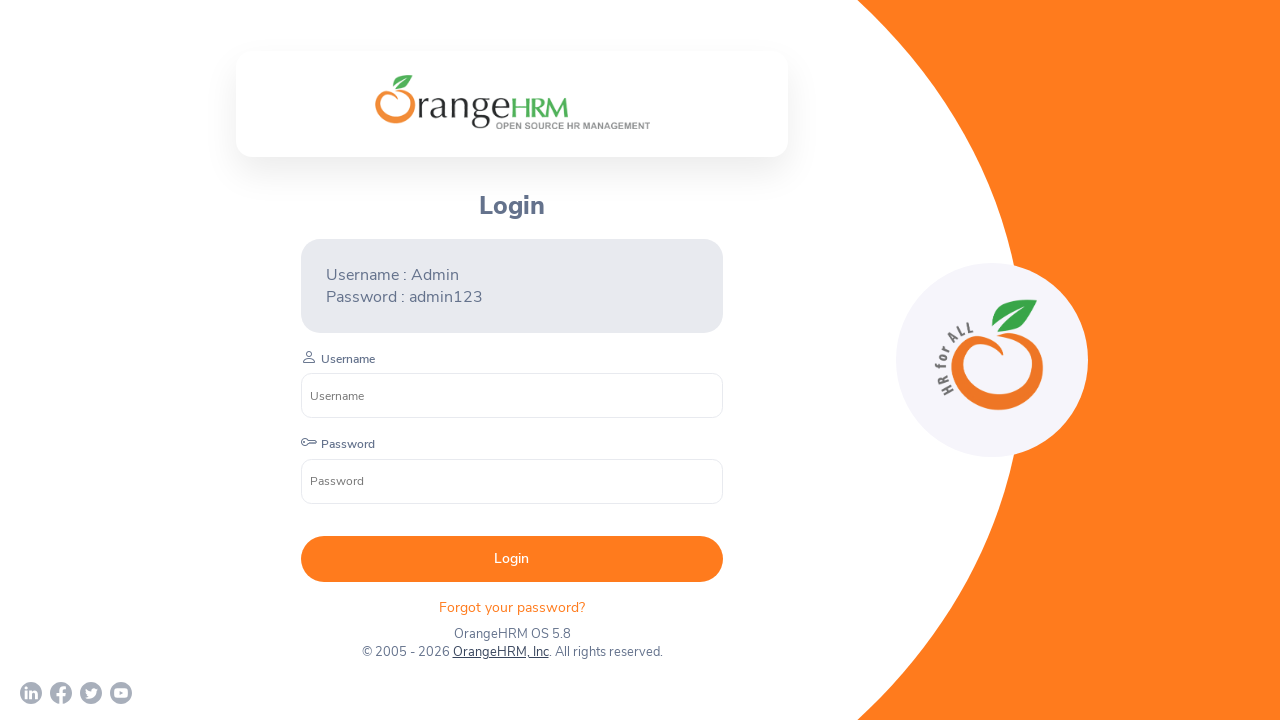

New page loaded (domcontentloaded state)
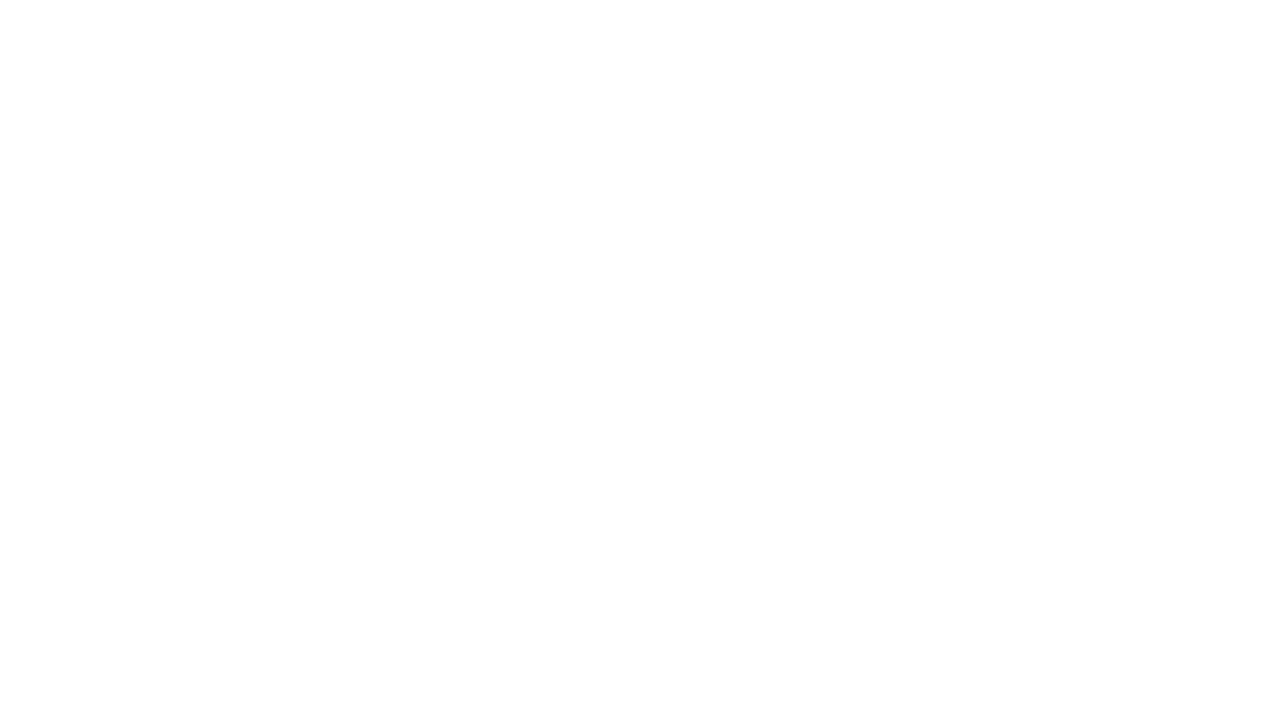

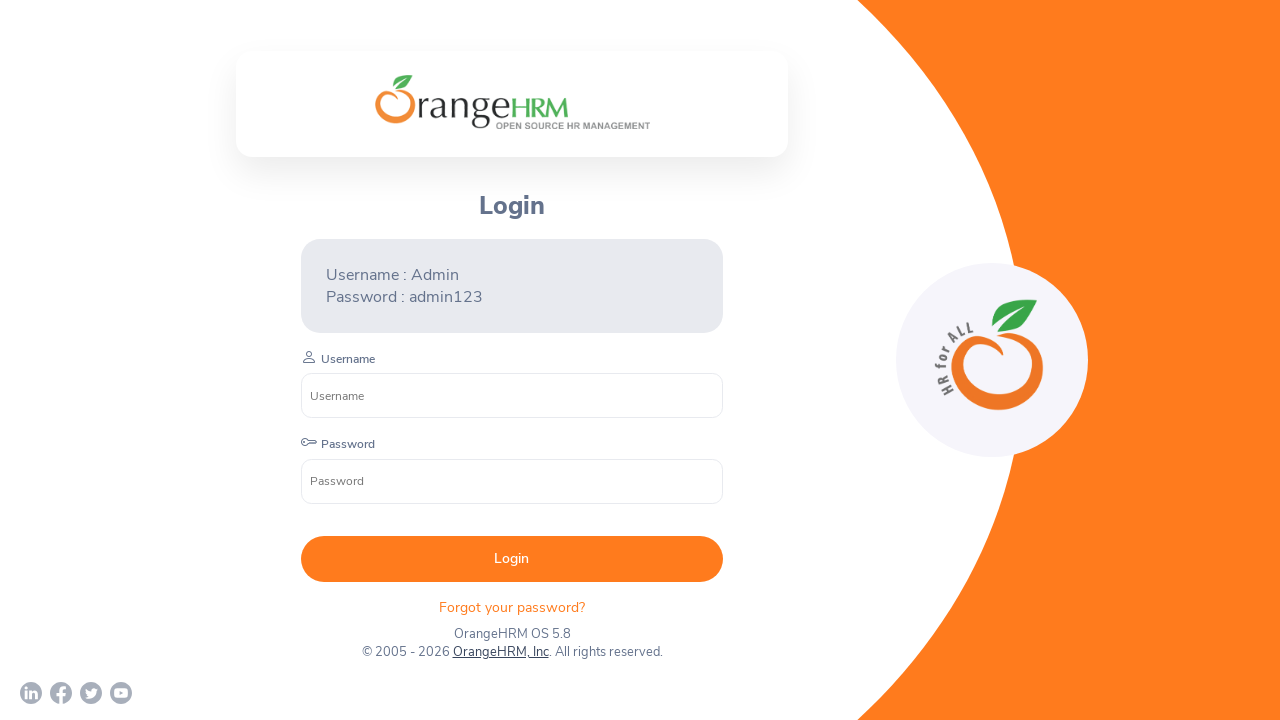